Tests the Selenide users page by verifying the page heading contains "Selenide users" and that there are more than 10 user tags displayed. Also interacts with country tags (usa, europe, estonia, ukraine) to filter users.

Starting URL: https://selenide.org/users.html

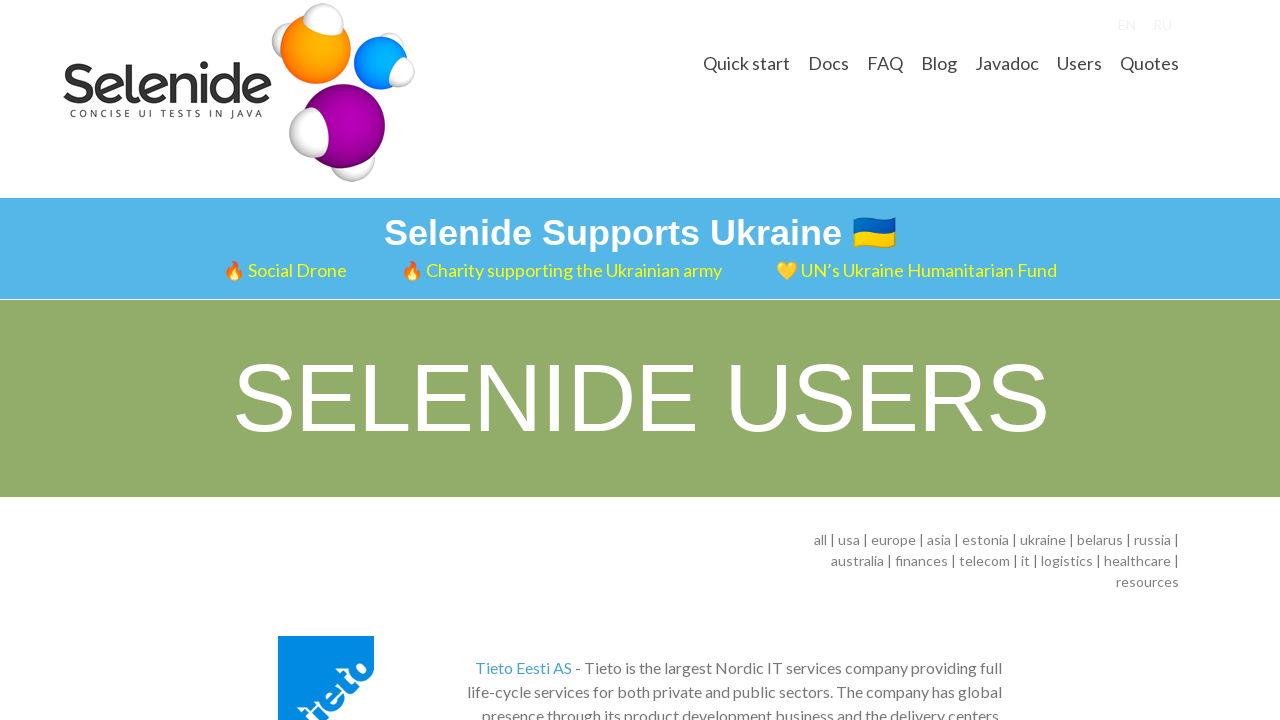

Navigated to Selenide users page
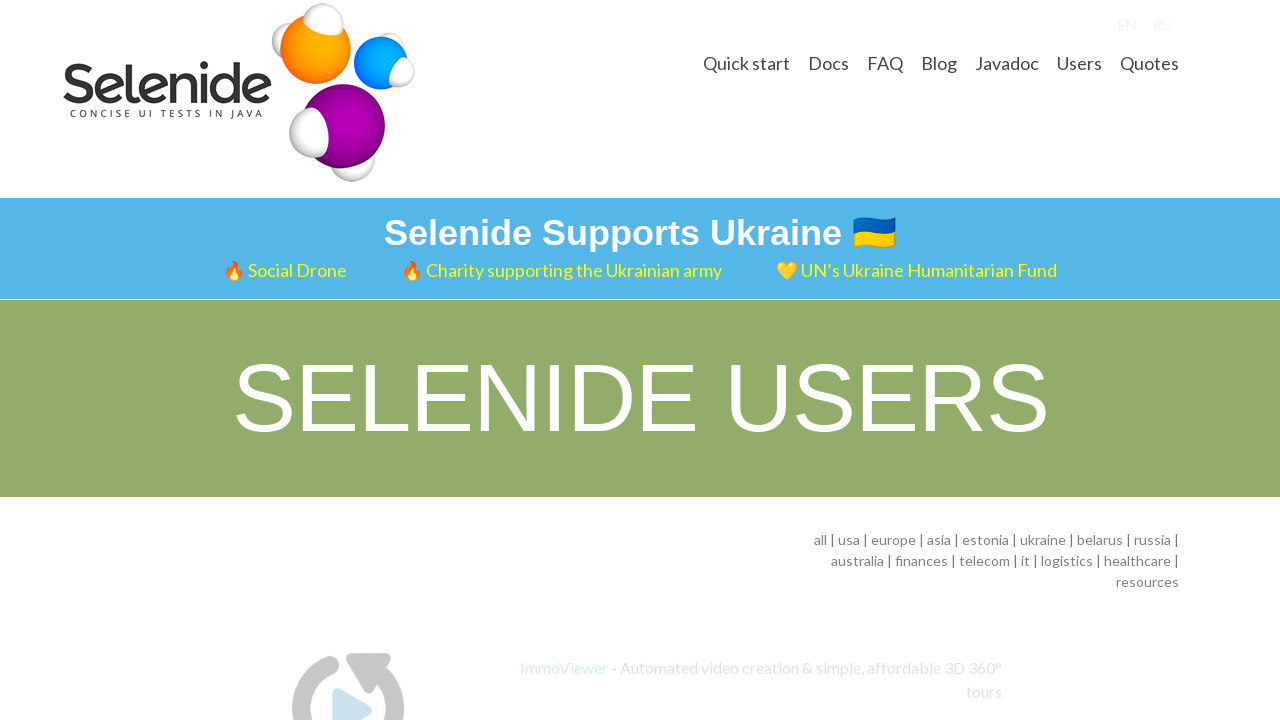

Waited for h3 heading to appear
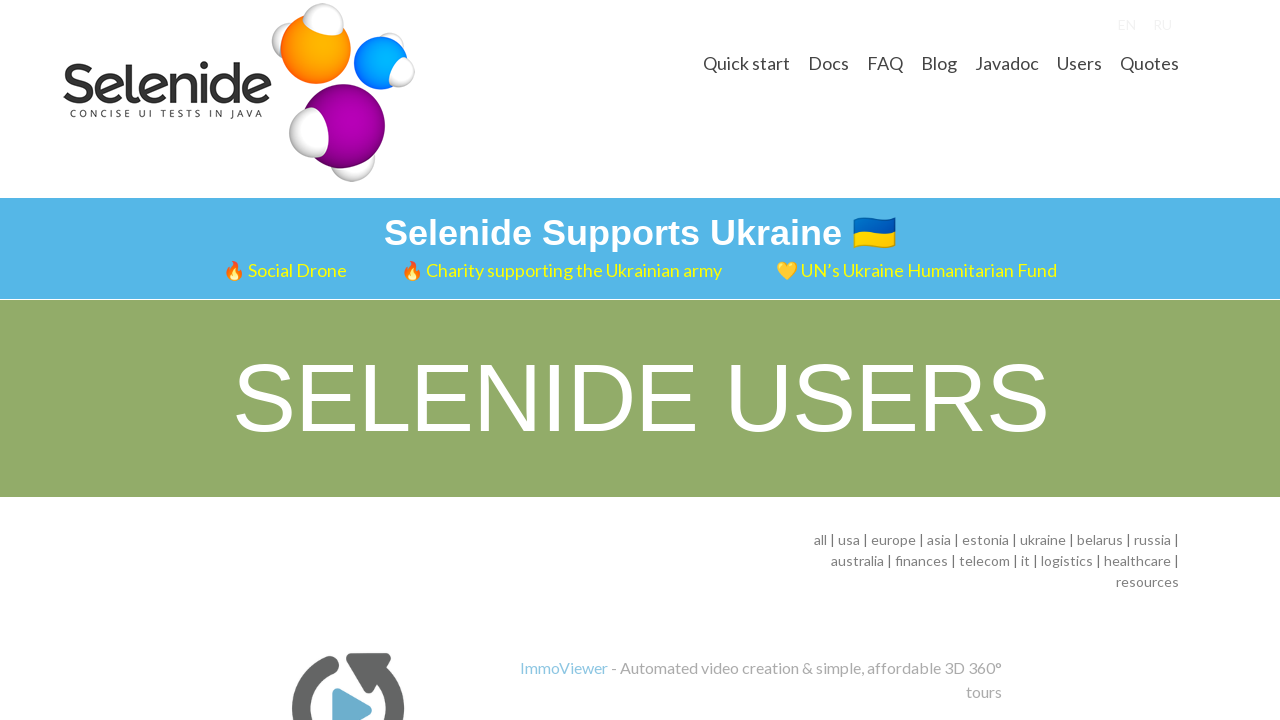

Verified page heading contains 'Selenide users'
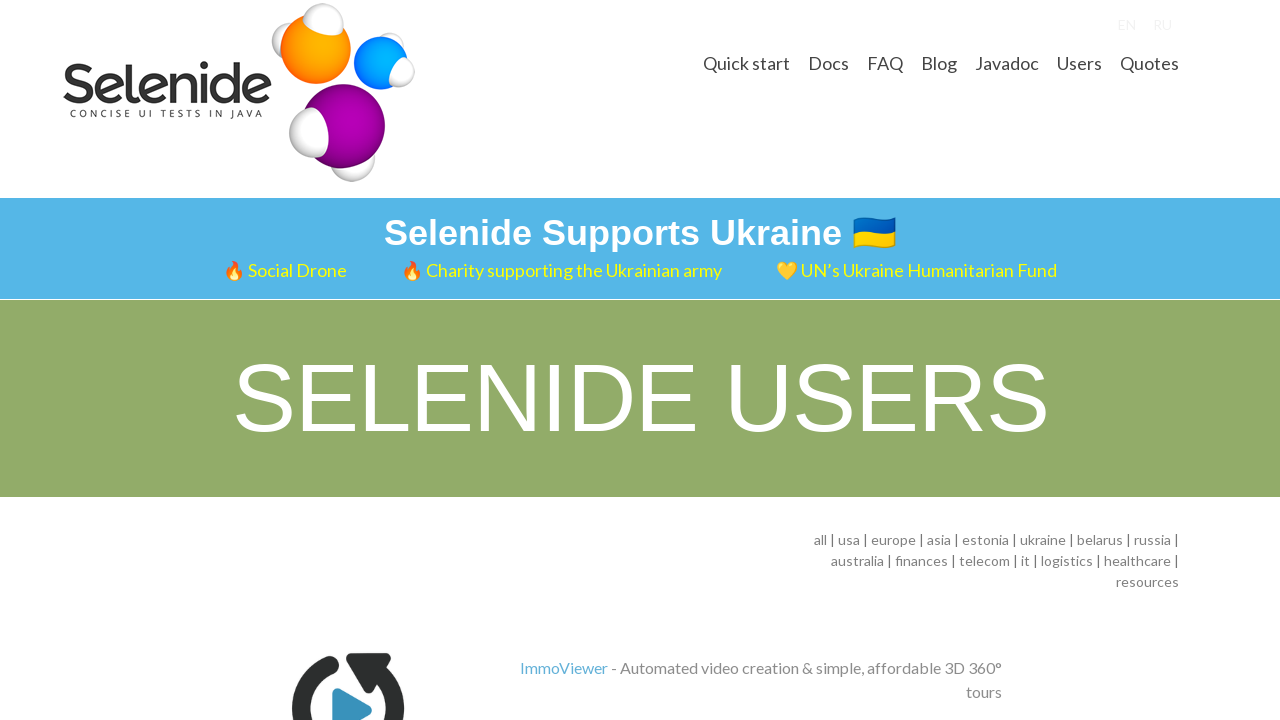

Located all user tags
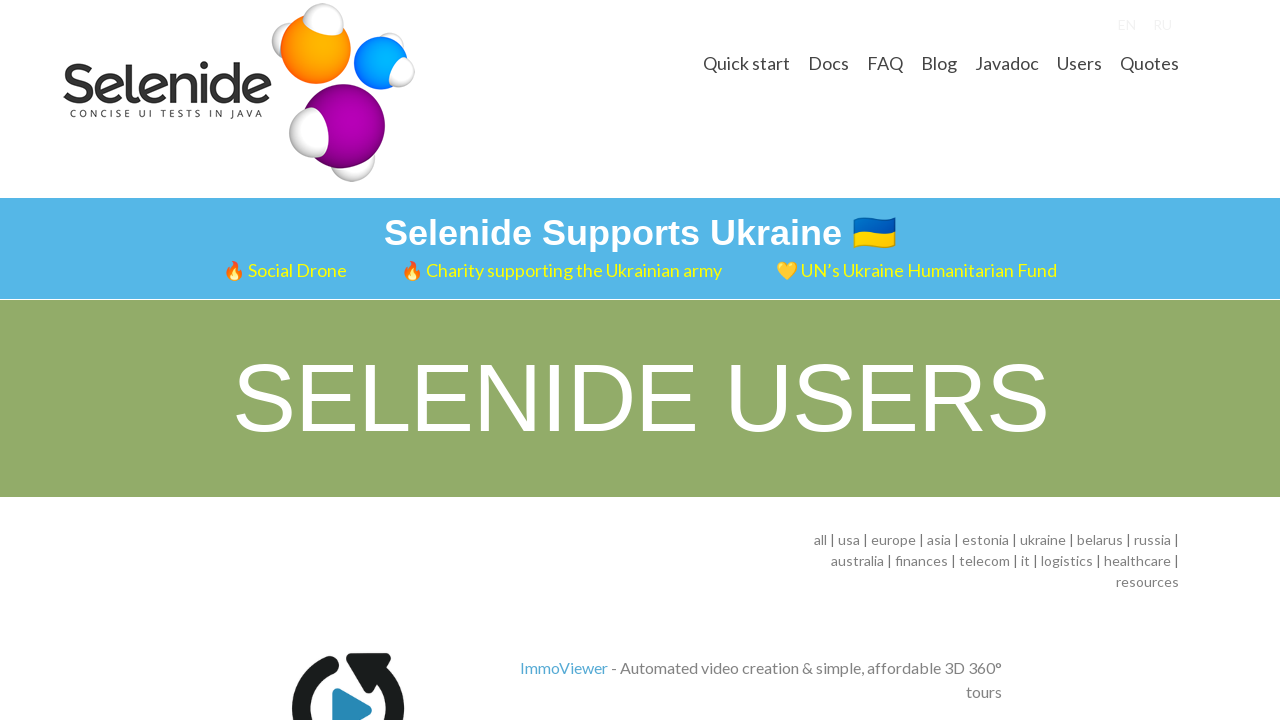

Verified there are more than 10 user tags
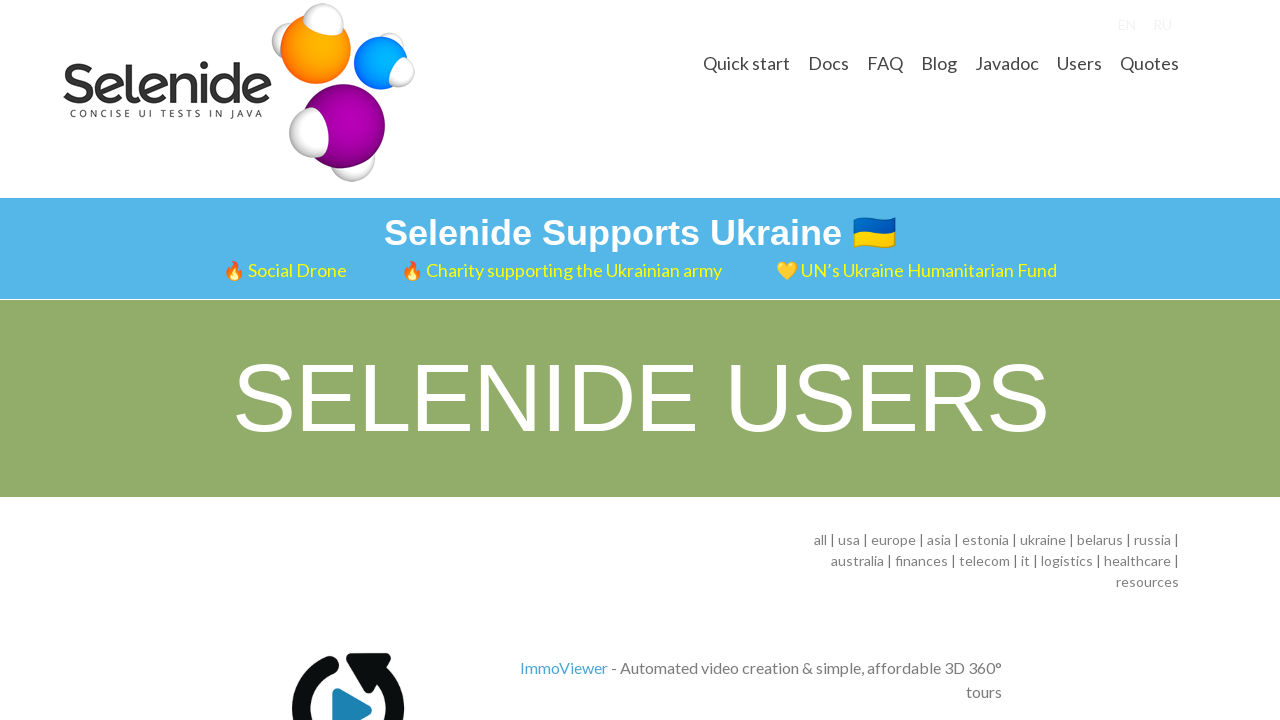

Clicked 'usa' tag to filter users at (849, 540) on #user-tags .tag:has-text('usa')
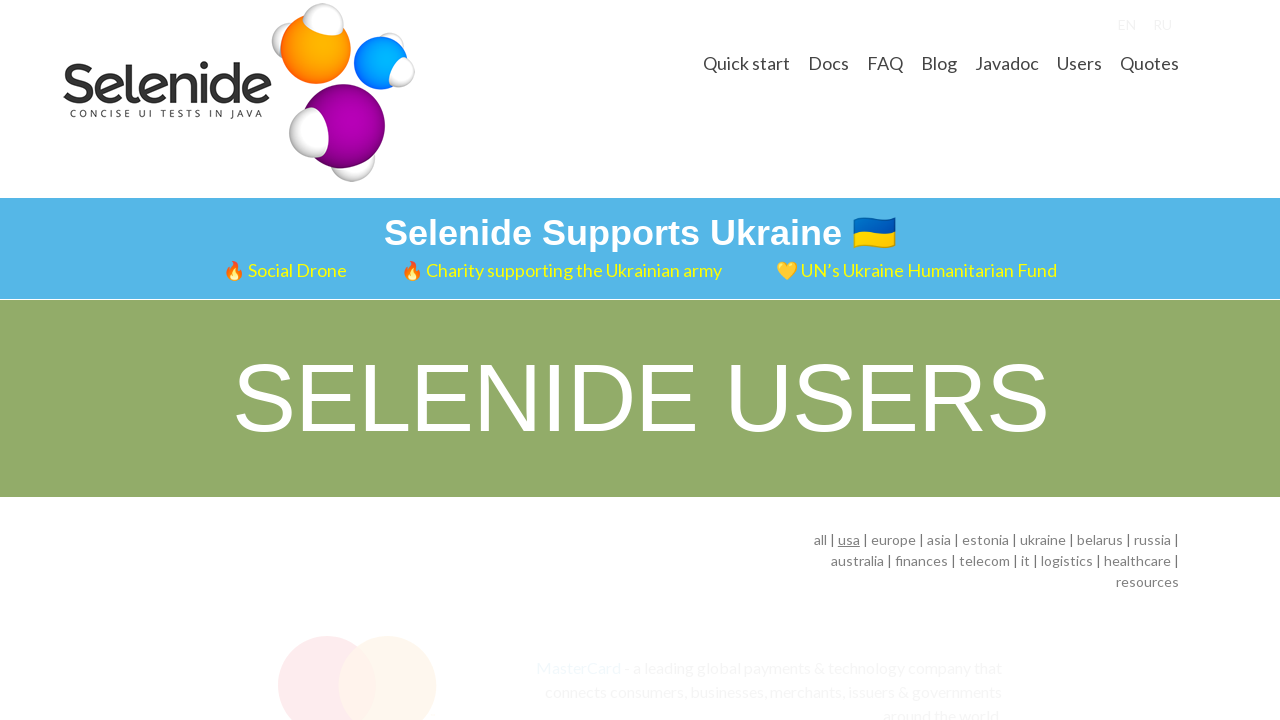

Waited for filter to apply after 'usa' tag click
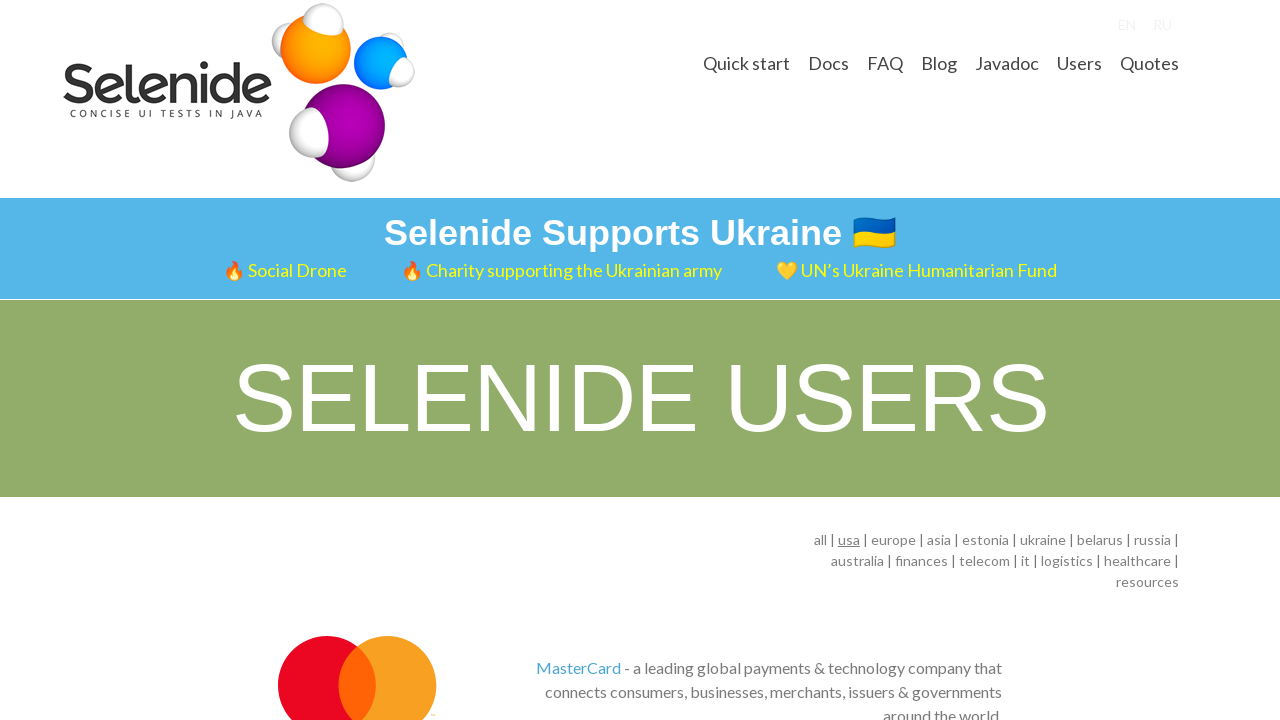

Clicked 'europe' tag to filter users at (893, 540) on #user-tags .tag:has-text('europe')
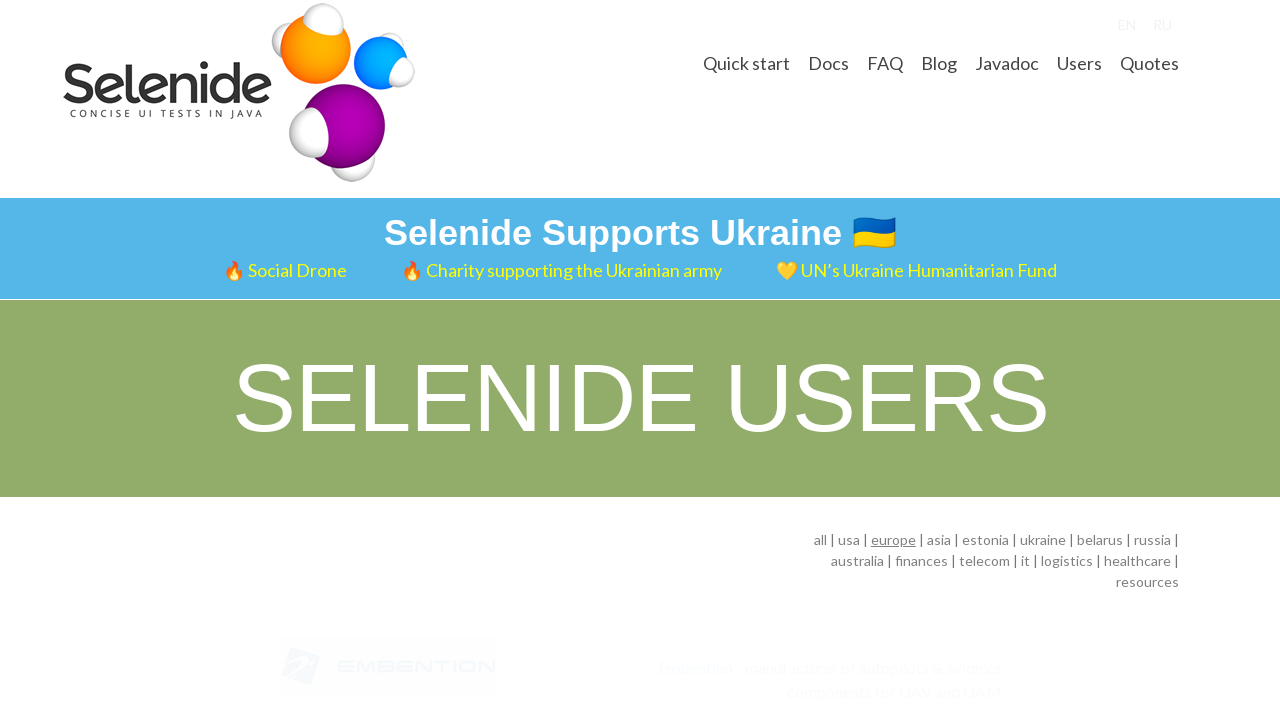

Waited for filter to apply after 'europe' tag click
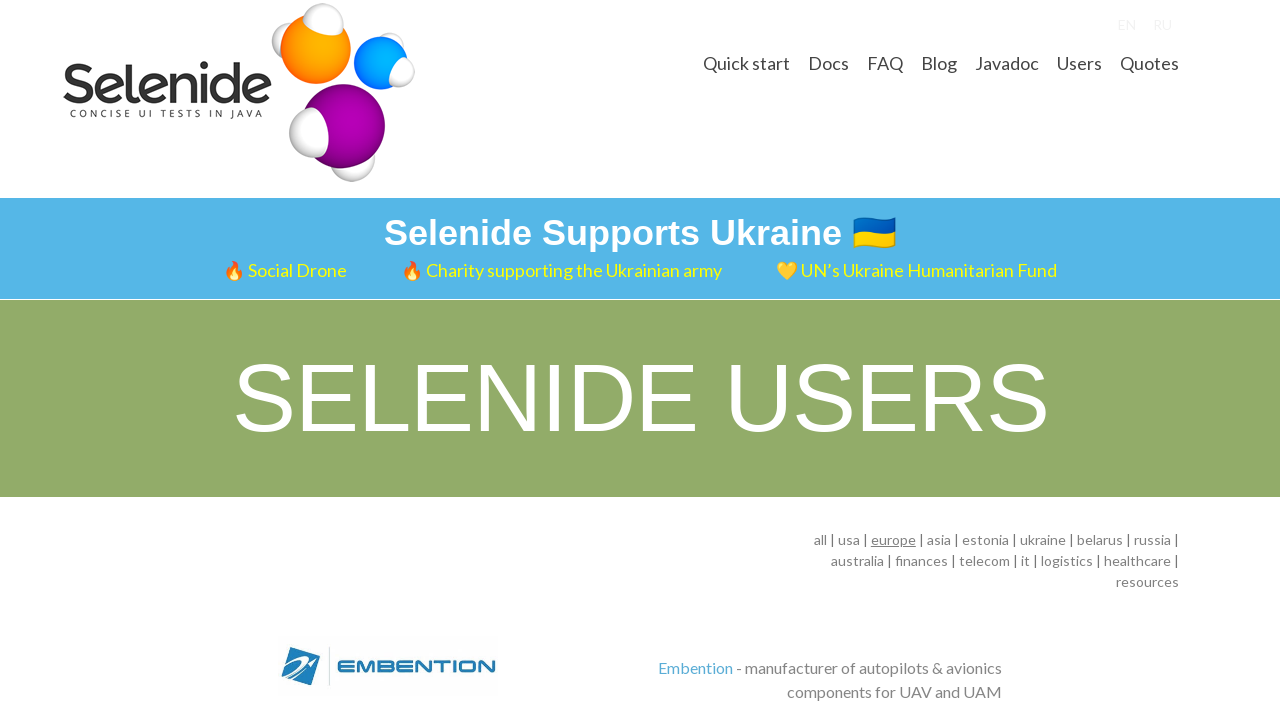

Clicked 'estonia' tag to filter users at (985, 540) on #user-tags .tag:has-text('estonia')
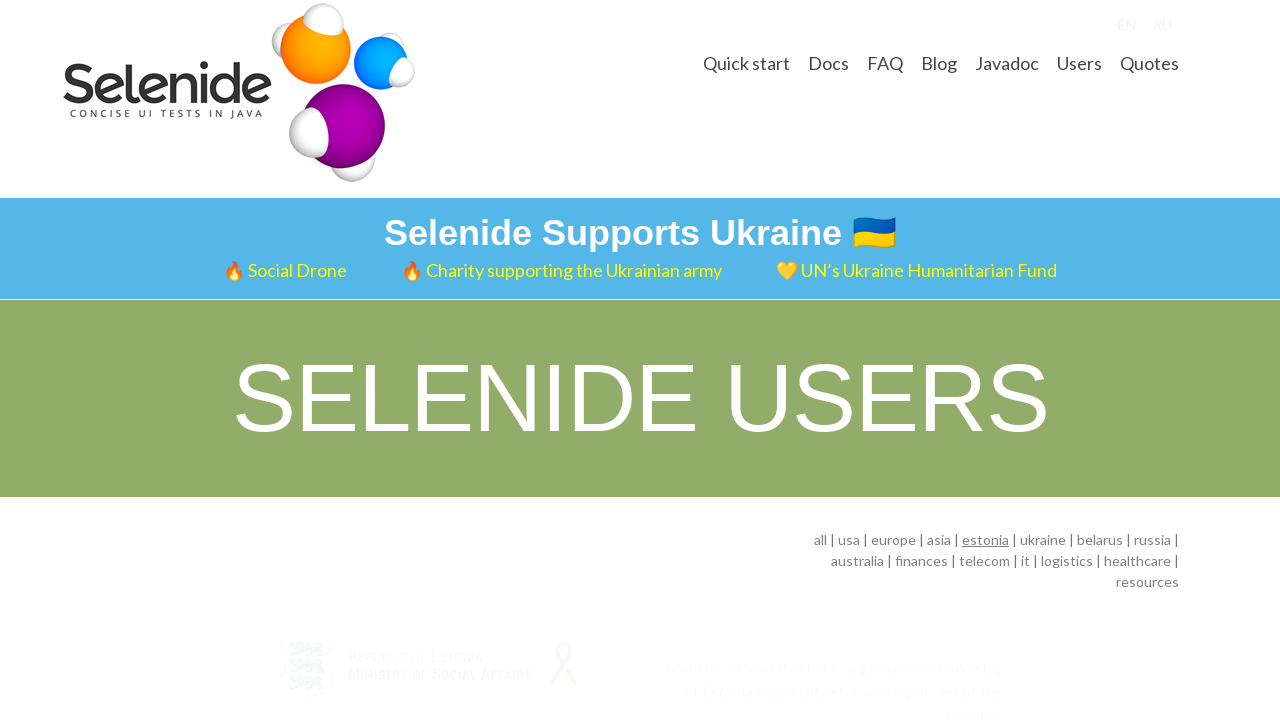

Waited for filter to apply after 'estonia' tag click
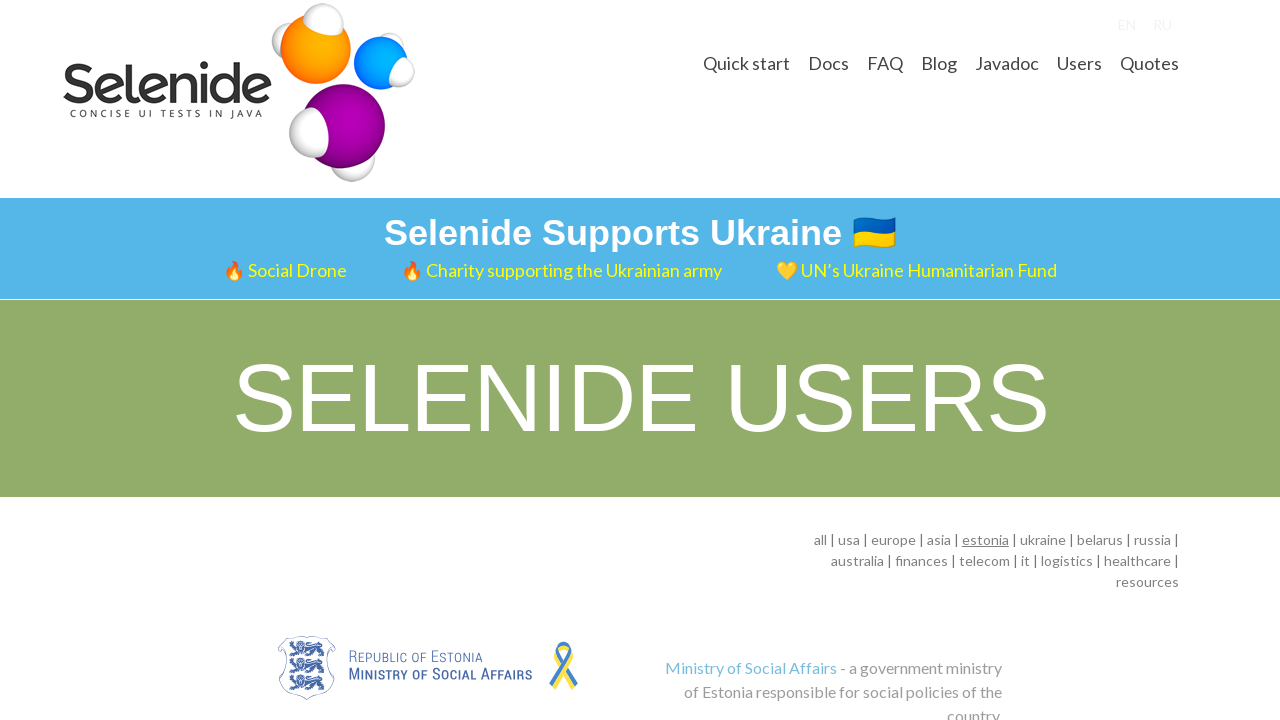

Clicked 'ukraine' tag to filter users at (1043, 540) on #user-tags .tag:has-text('ukraine')
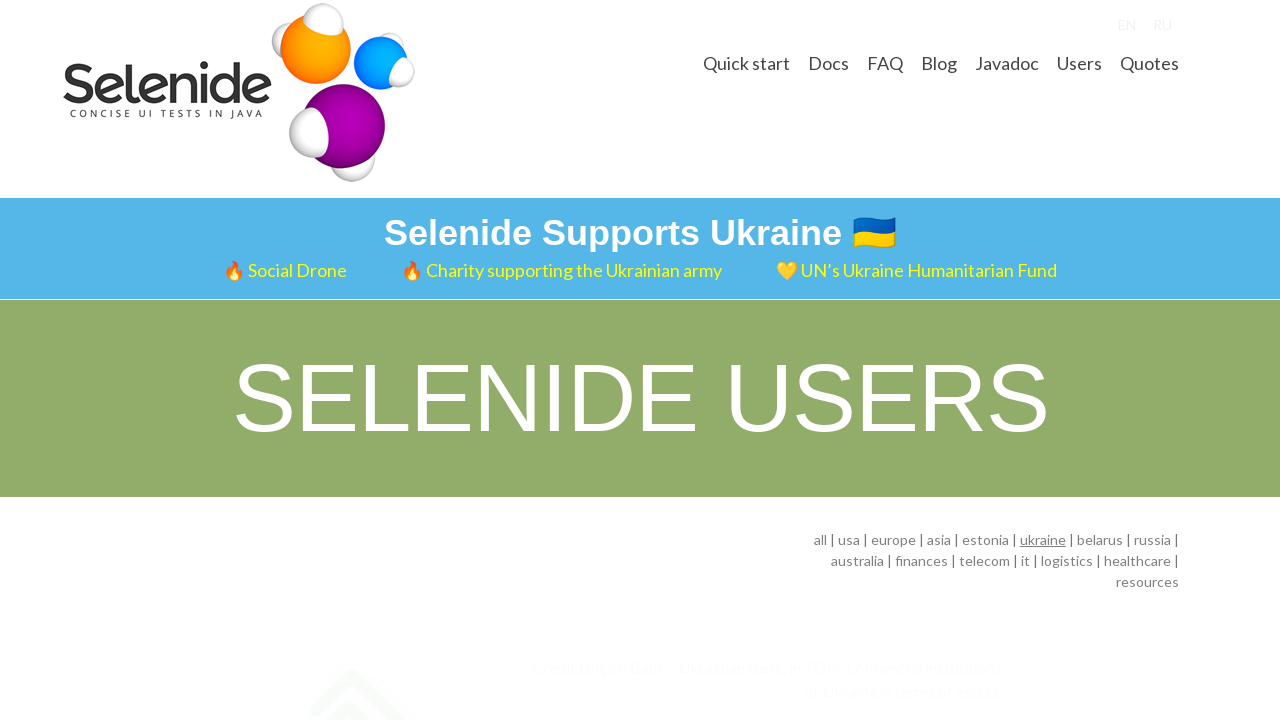

Waited for filter to apply after 'ukraine' tag click
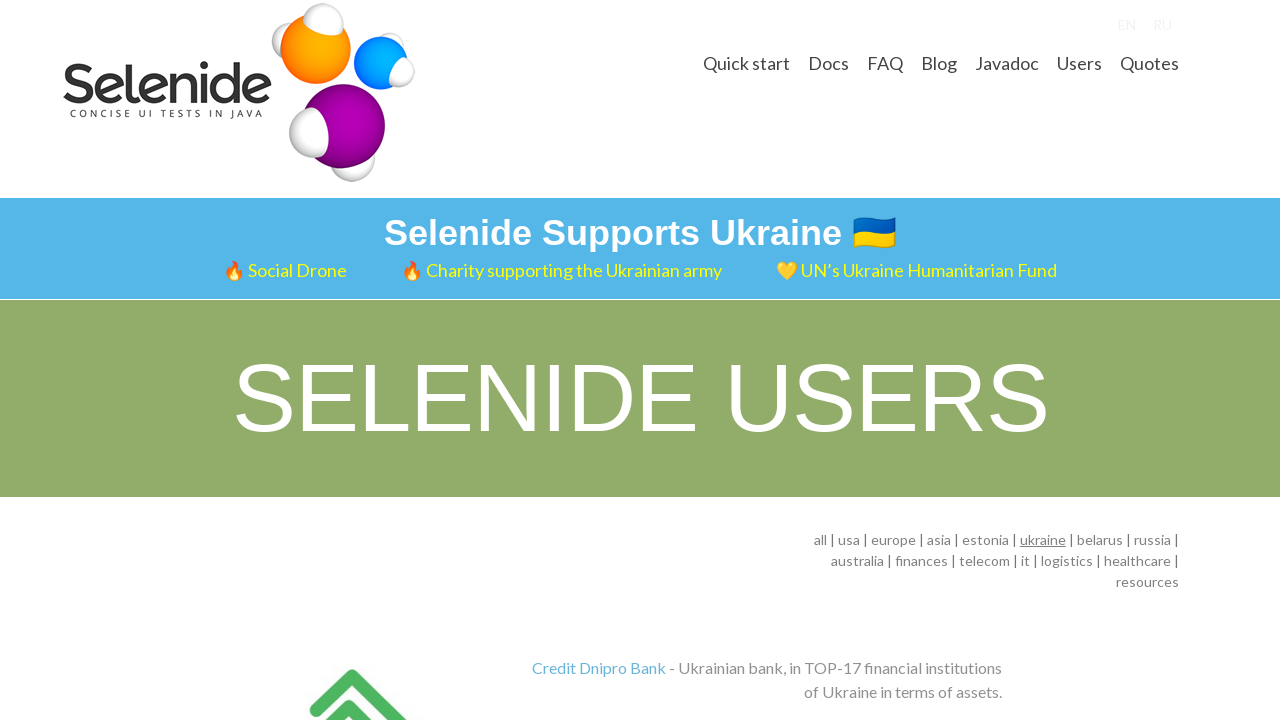

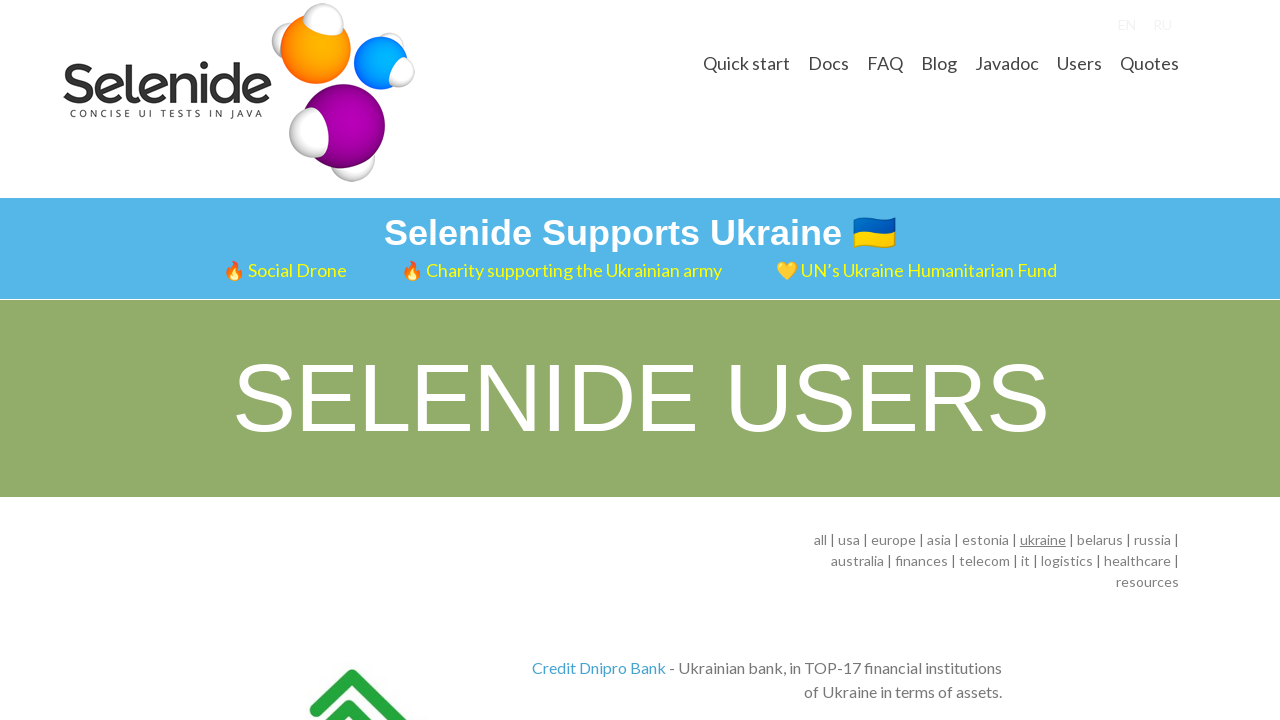